Tests confirmation alert by clicking a button and accepting the confirmation dialog

Starting URL: https://omayo.blogspot.com/

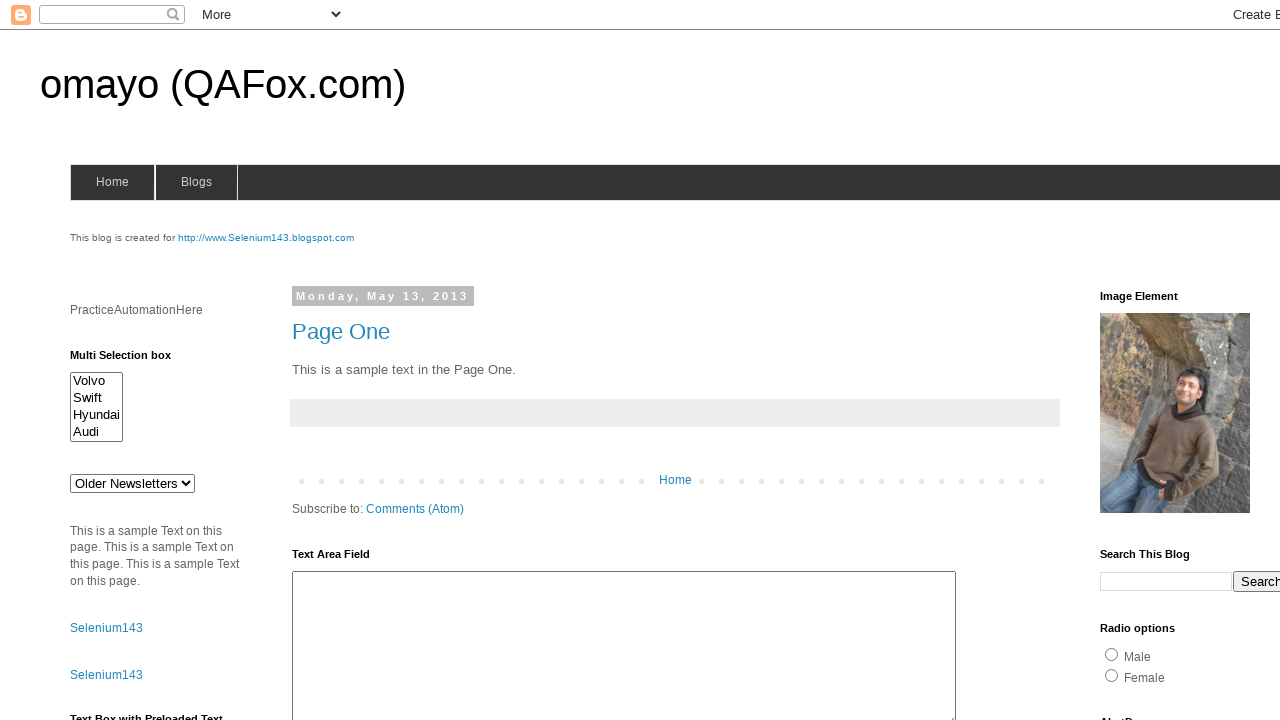

Clicked confirmation button to trigger alert at (1155, 361) on #confirm
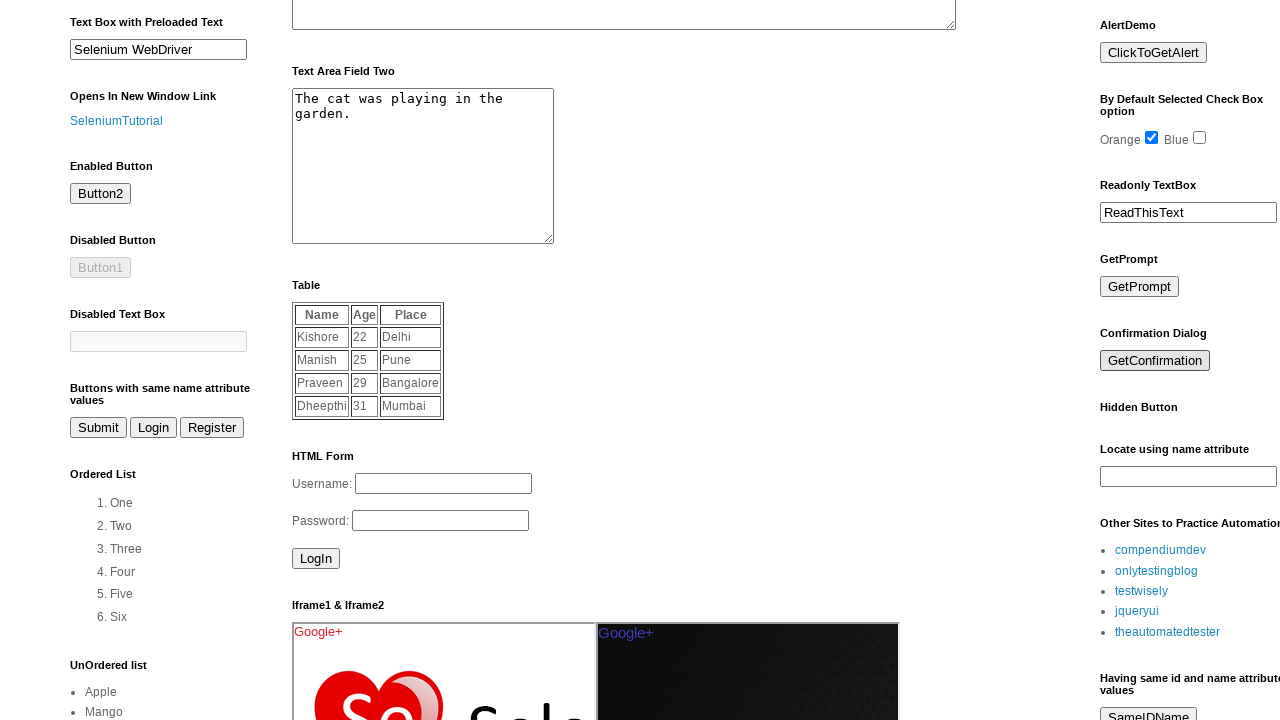

Set up dialog handler to accept confirmation alert
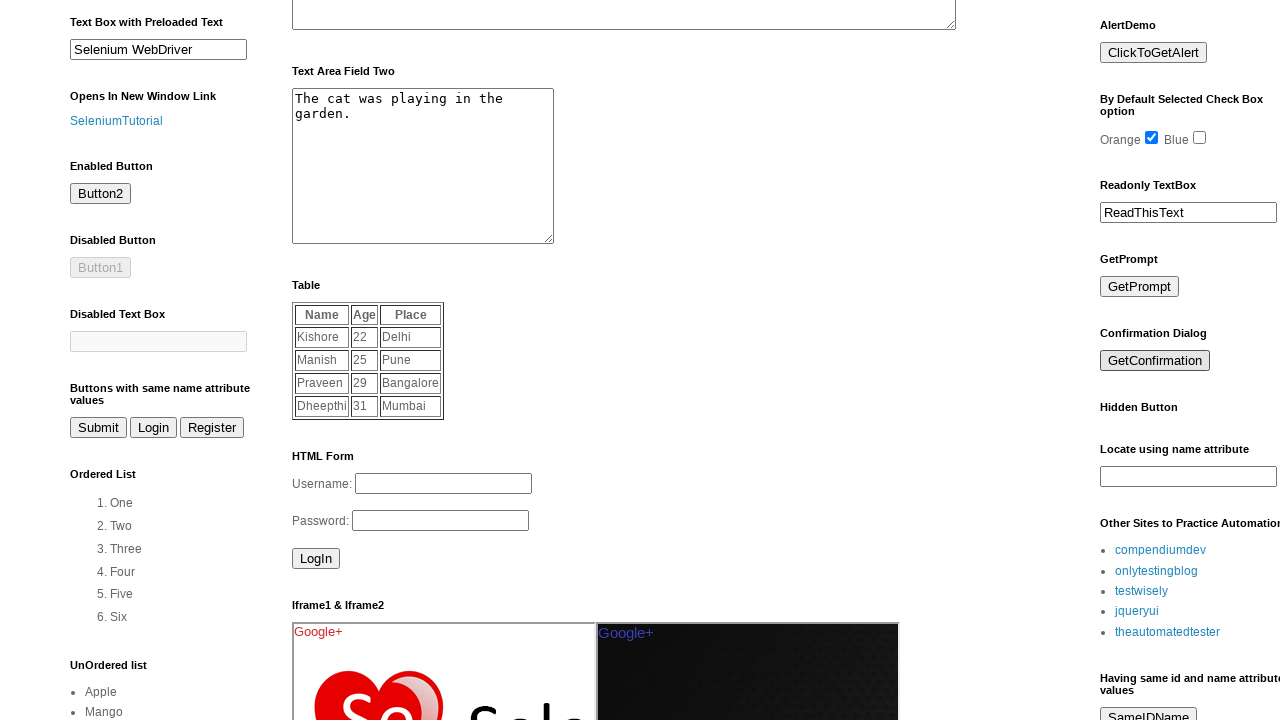

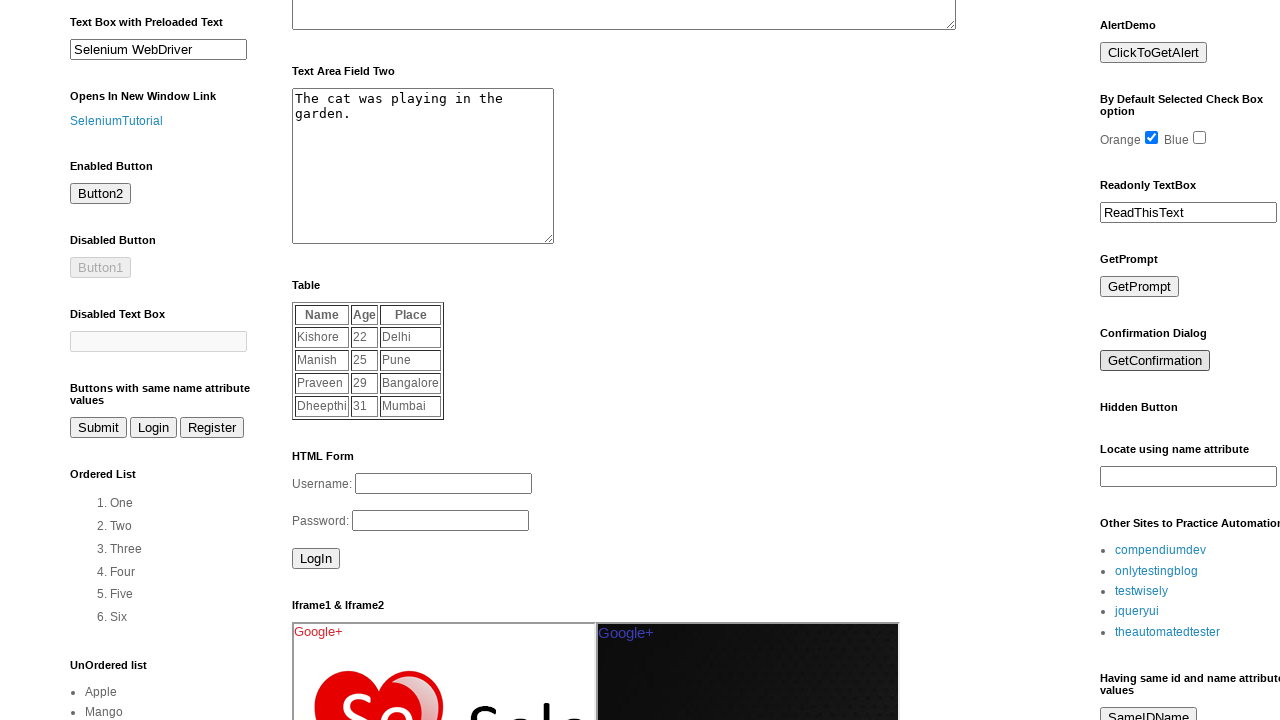